Navigates to the Automation Practice page and verifies that navigation links are present in the footer section

Starting URL: https://rahulshettyacademy.com/AutomationPractice/

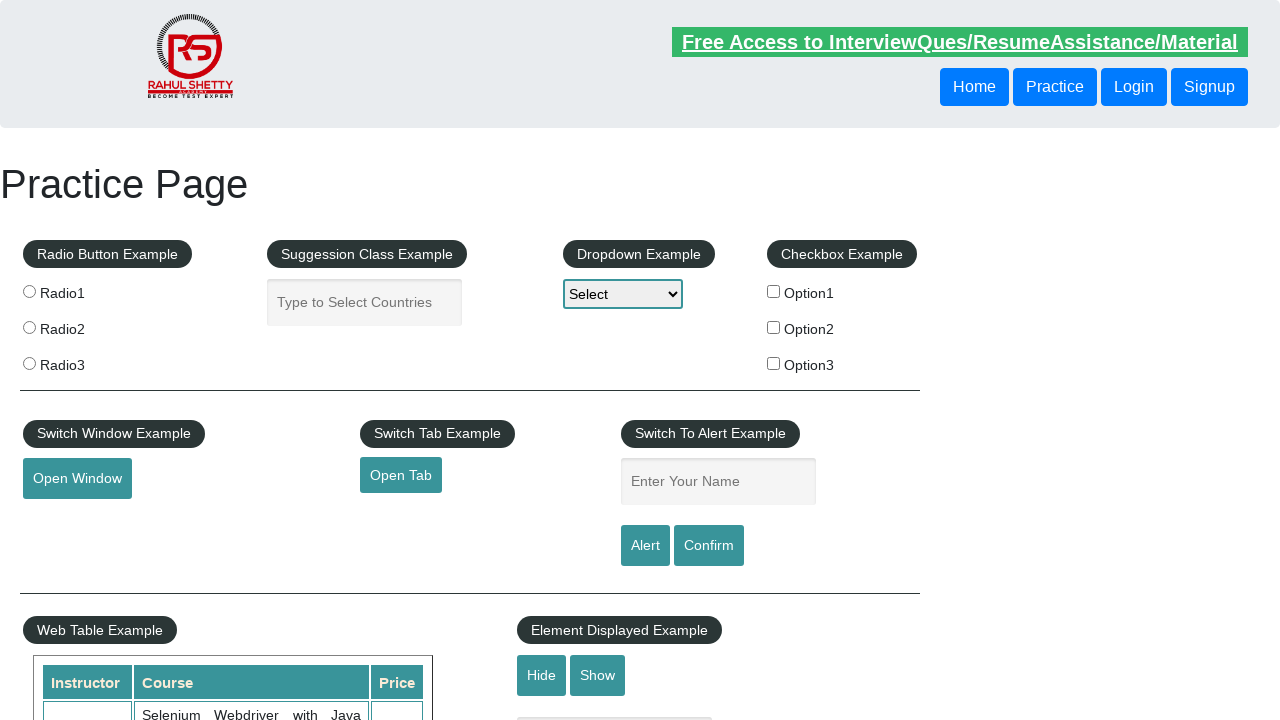

Waited for footer navigation links to load
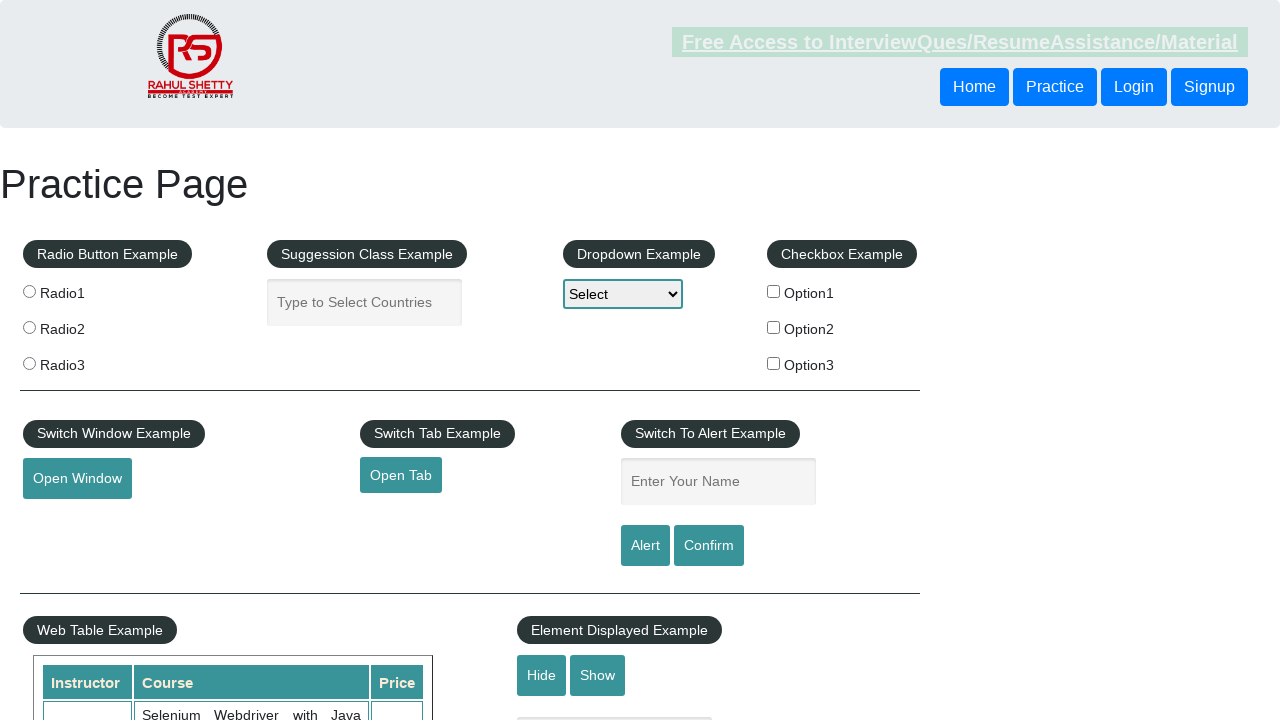

Located all footer navigation links
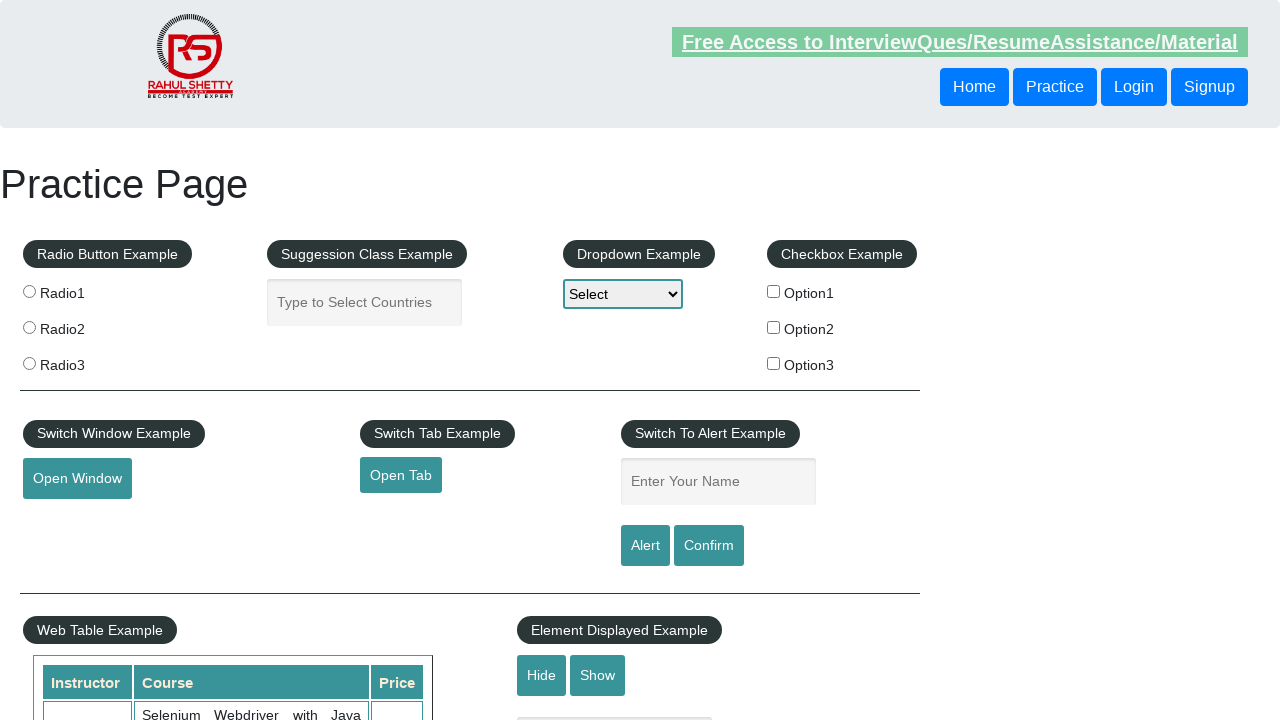

Verified that 20 footer navigation links are present
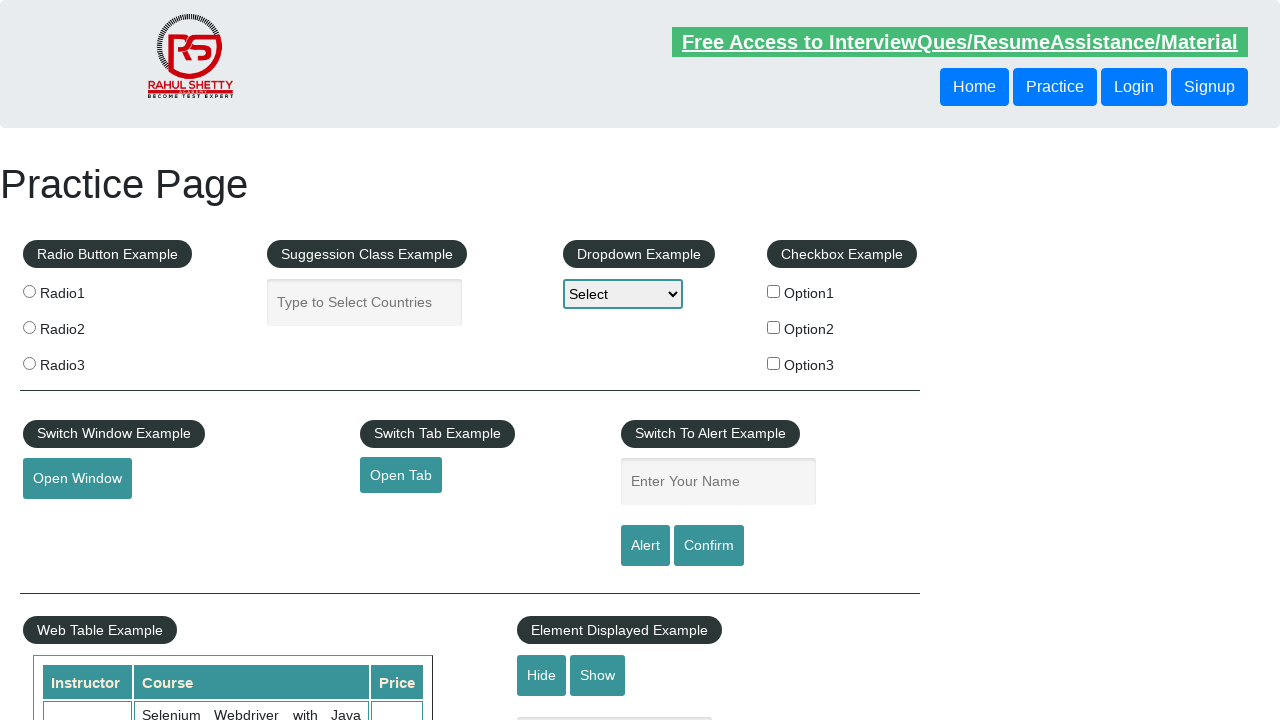

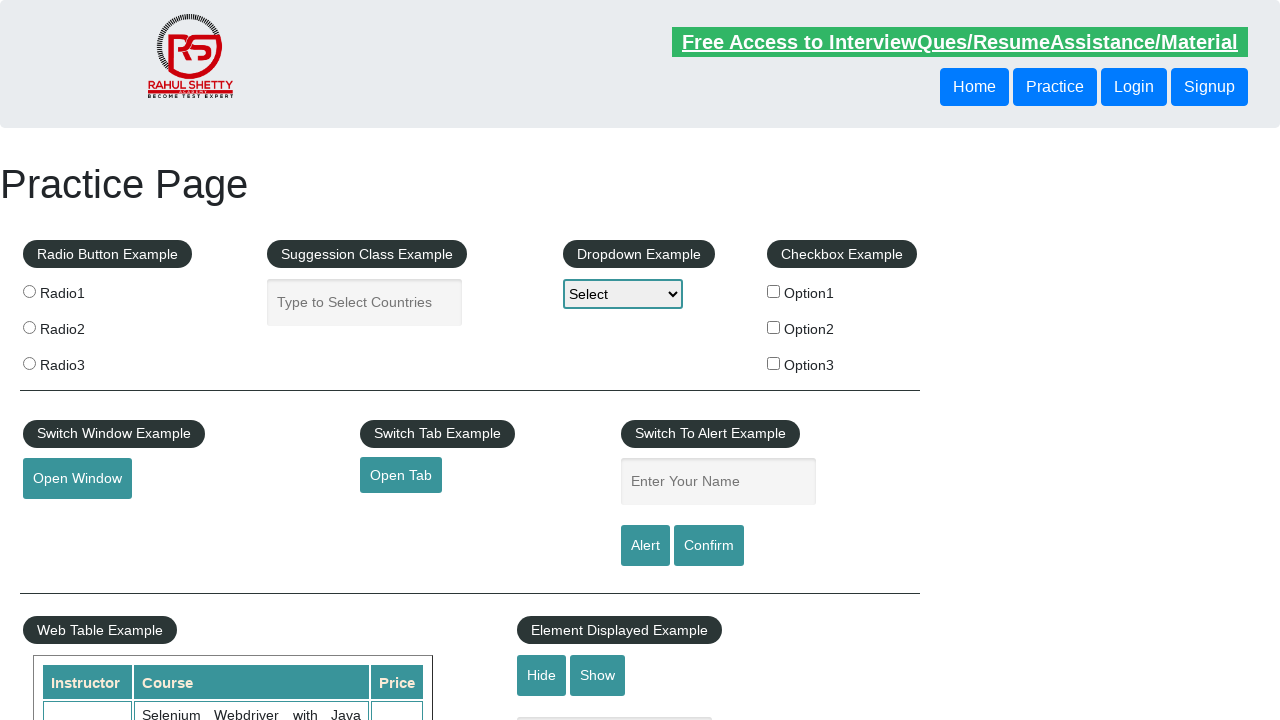